Tests input functionality by navigating to Inputs page, filling a number input, and retrieving its value

Starting URL: https://practice.cydeo.com/

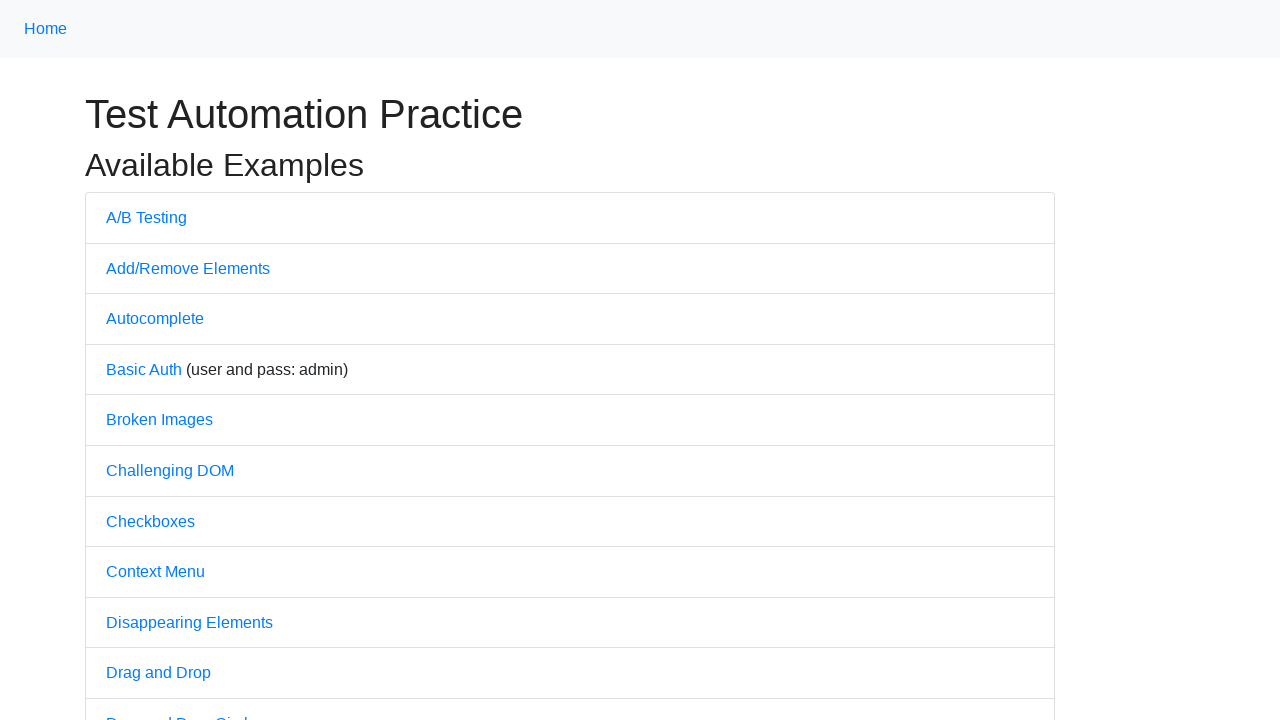

Clicked on Inputs link at (128, 361) on internal:text="Inputs"i
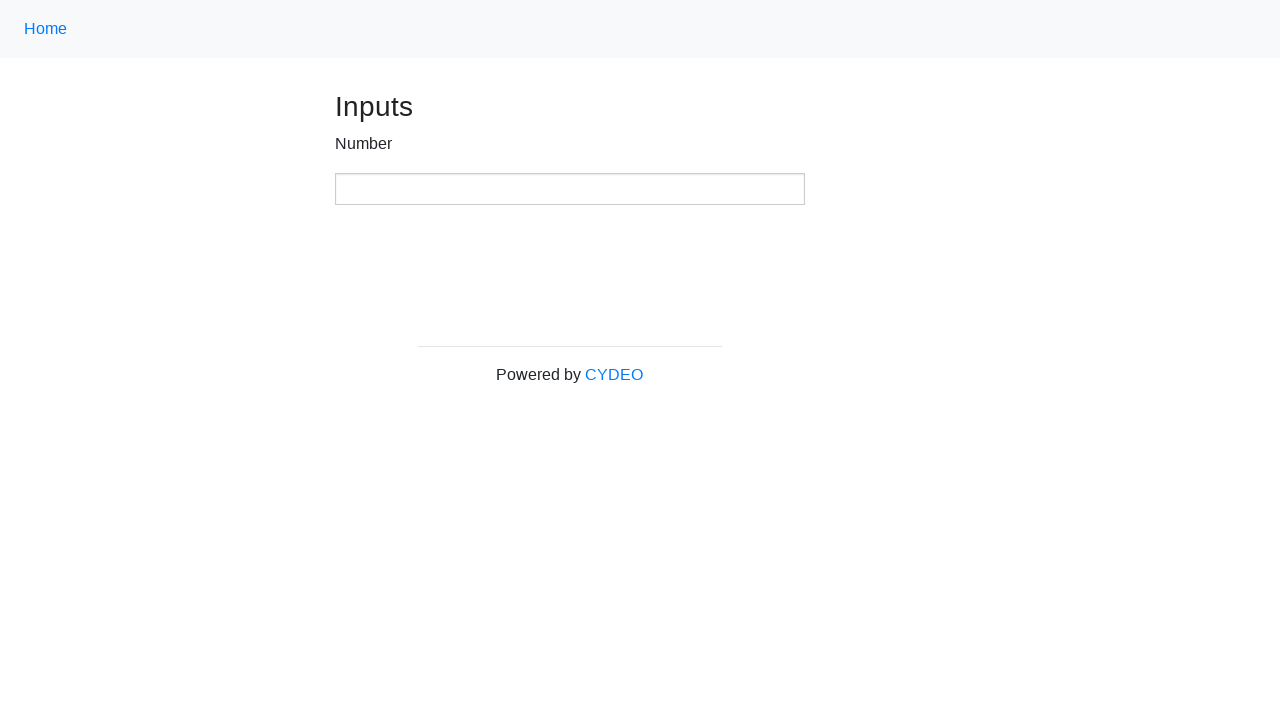

Located number input field
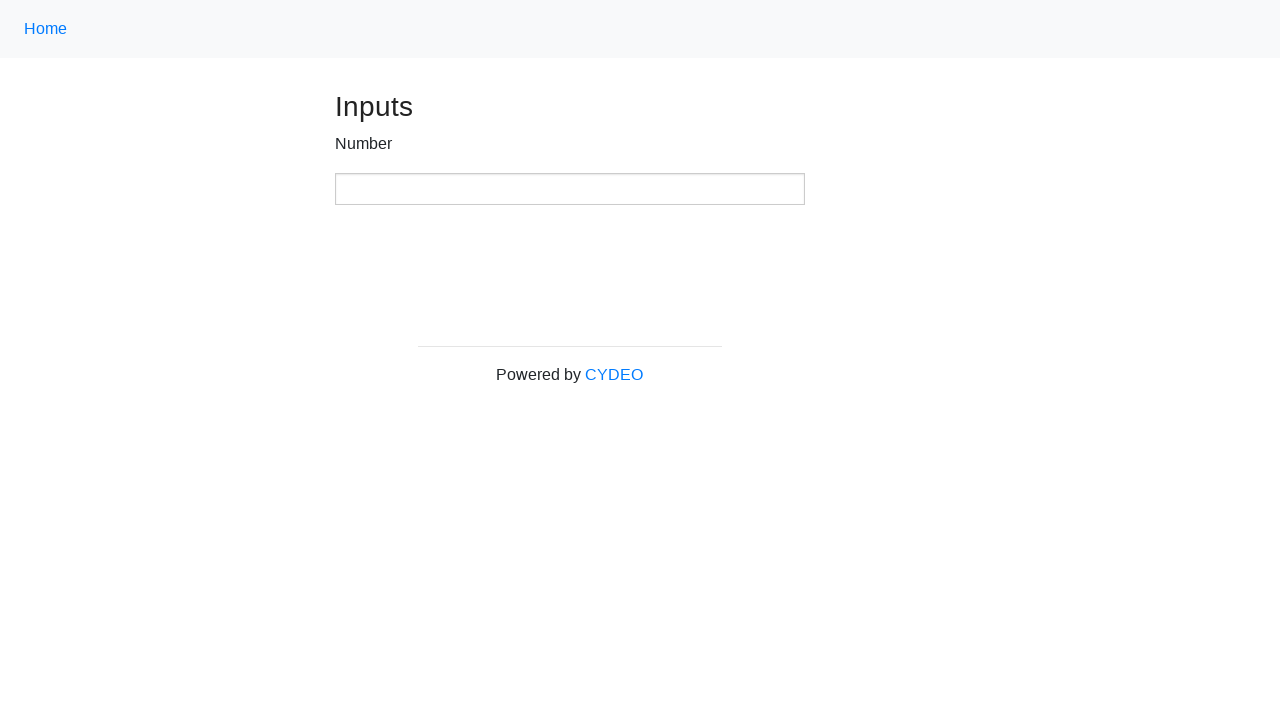

Filled number input field with value '123' on xpath=//input[@type='number']
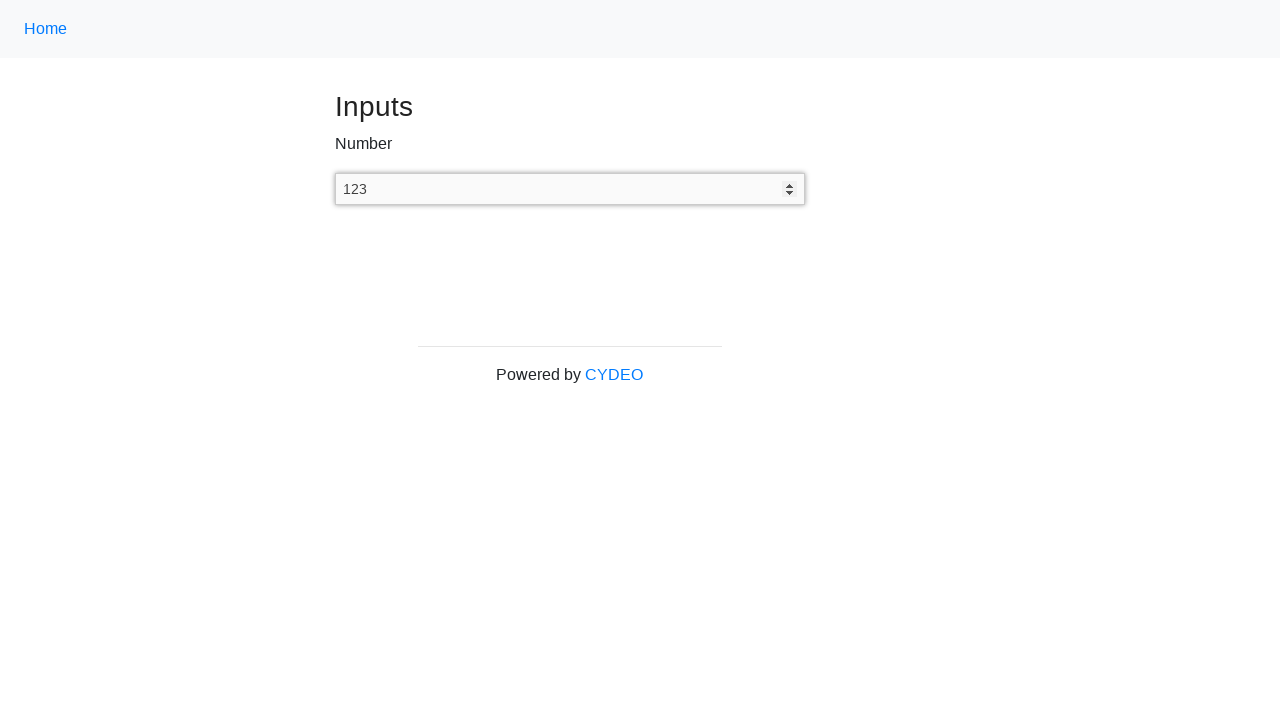

Retrieved input value: '123'
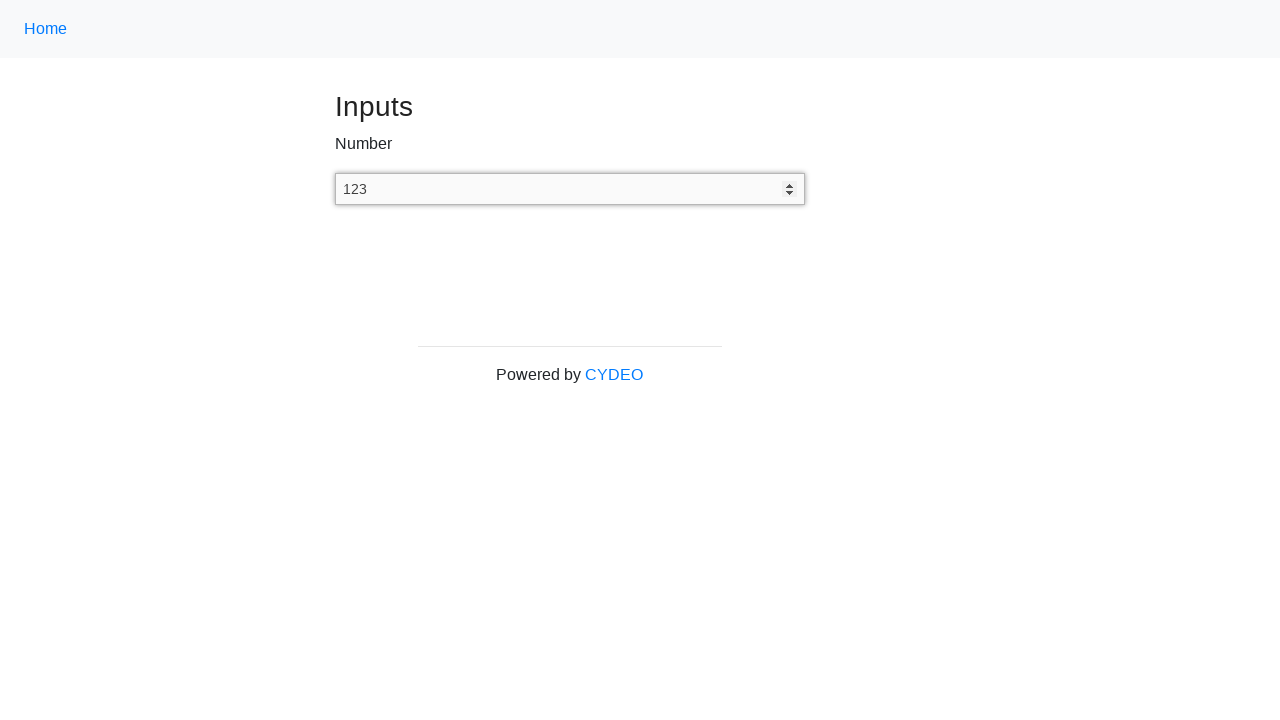

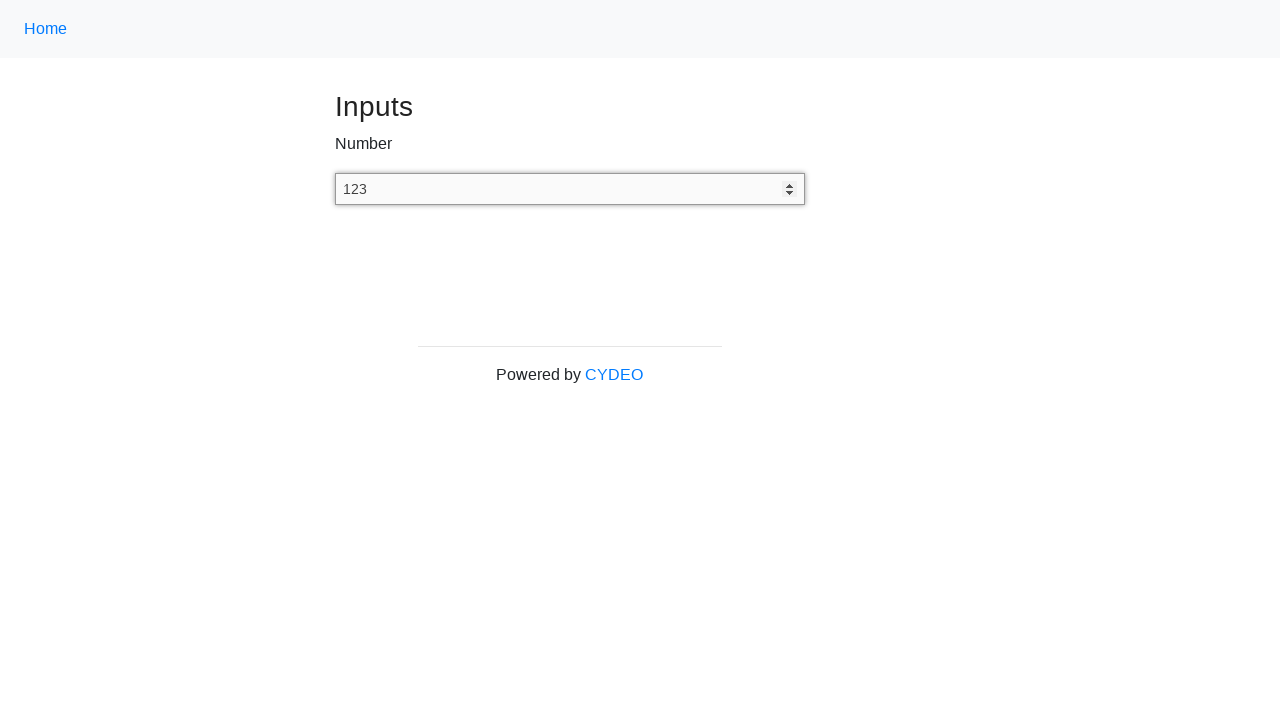